Tests autocomplete/autosuggest functionality by typing a partial country name, waiting for suggestions to appear, and selecting a specific country from the dropdown list

Starting URL: https://www.rahulshettyacademy.com/dropdownsPractise/

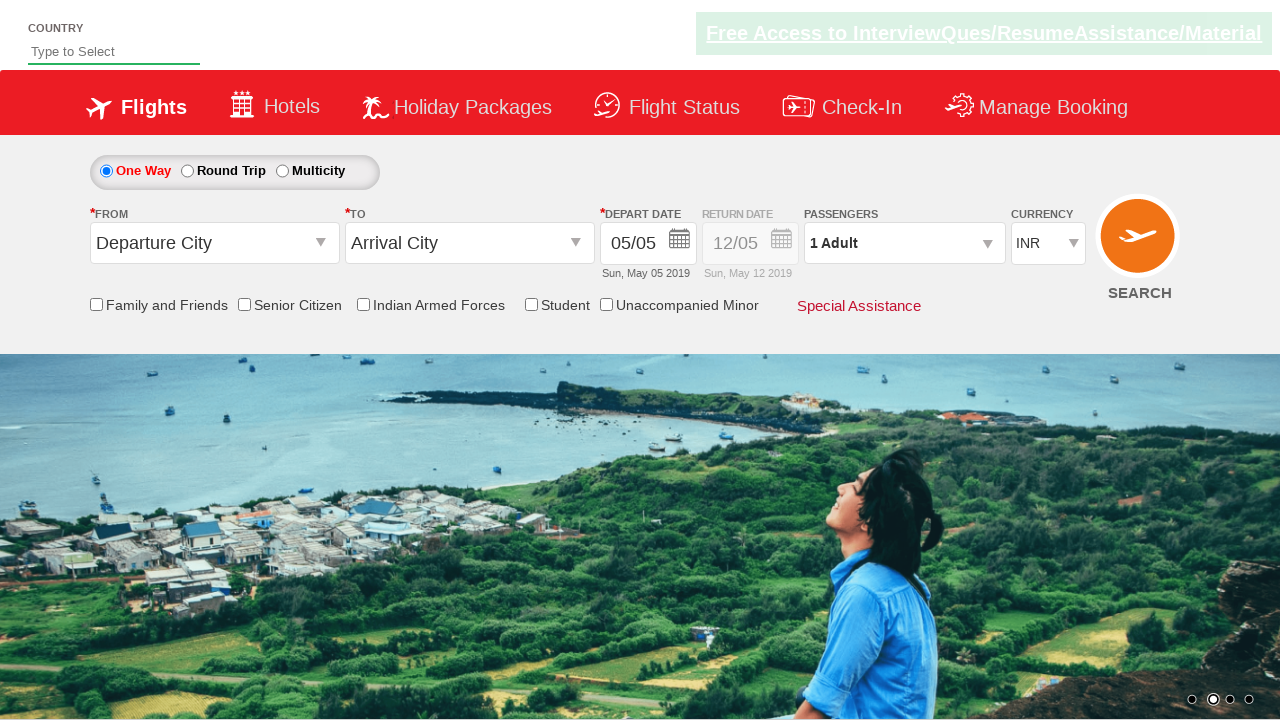

Filled autosuggest field with 'ind' to trigger autocomplete suggestions on #autosuggest
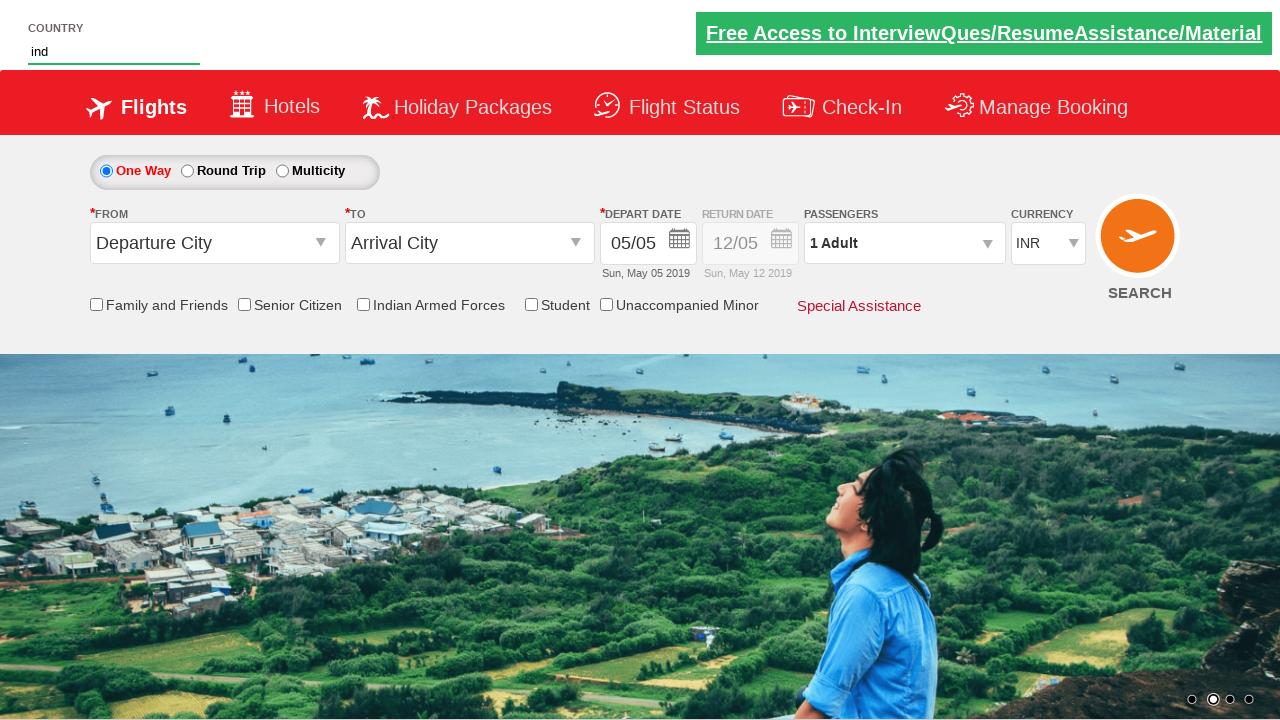

Autocomplete dropdown menu appeared with country suggestions
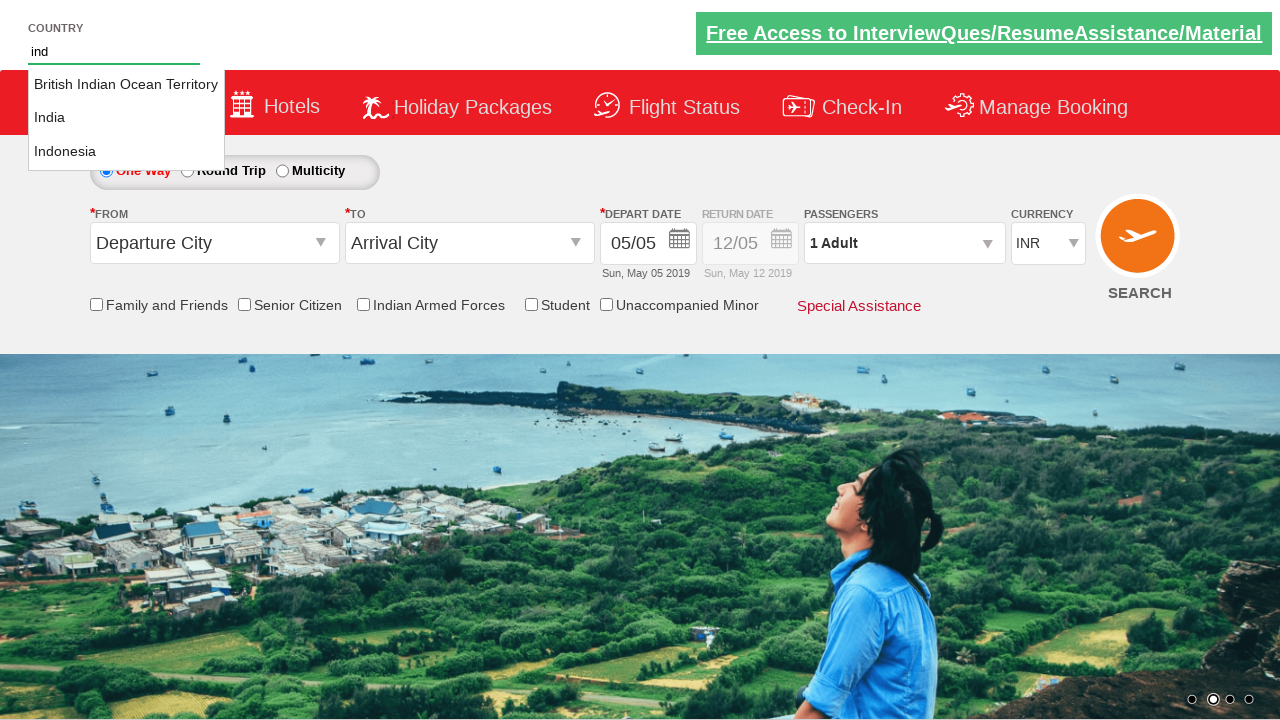

Selected 'India' from the autosuggest dropdown at (126, 118) on li.ui-menu-item a >> nth=1
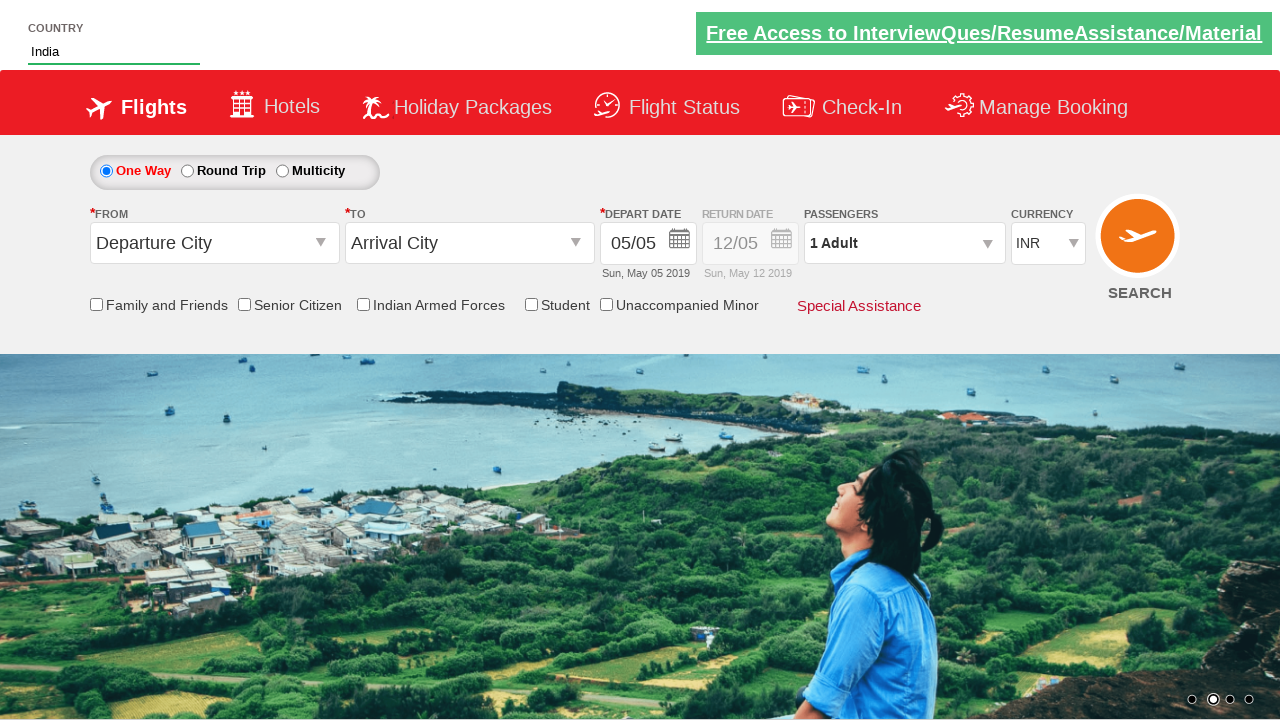

Verified that 'India' is selected in the autosuggest field
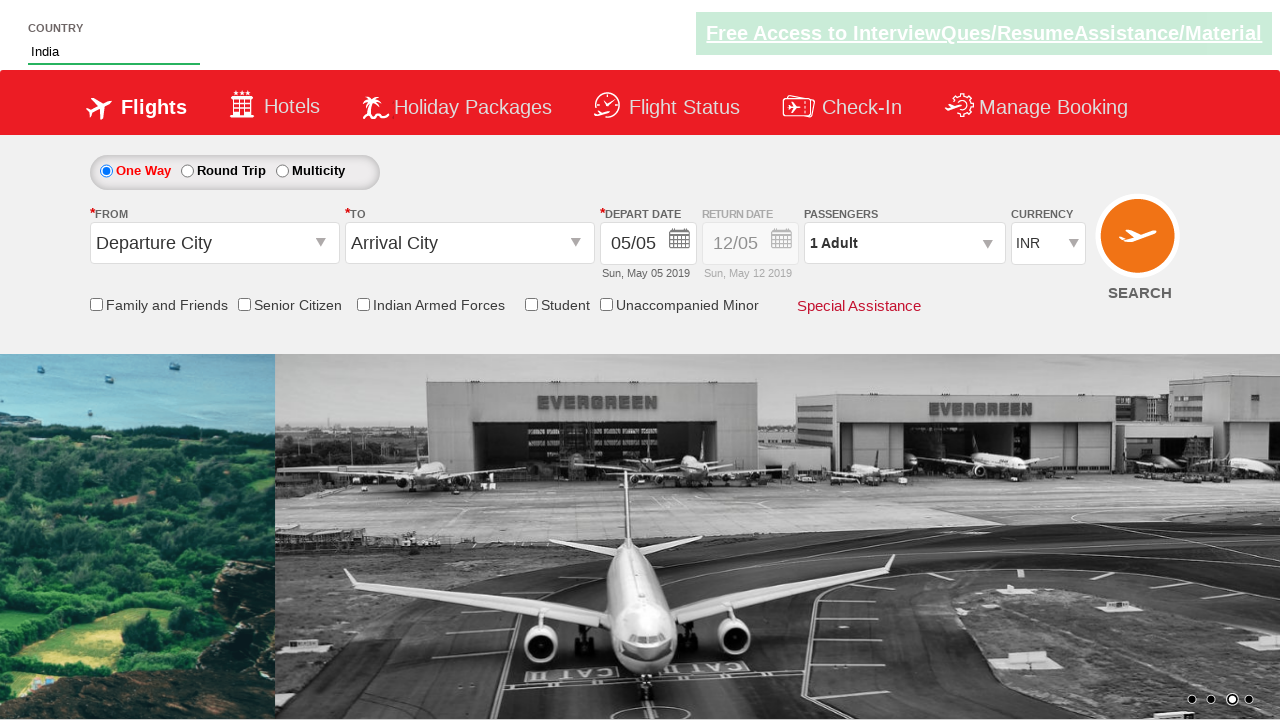

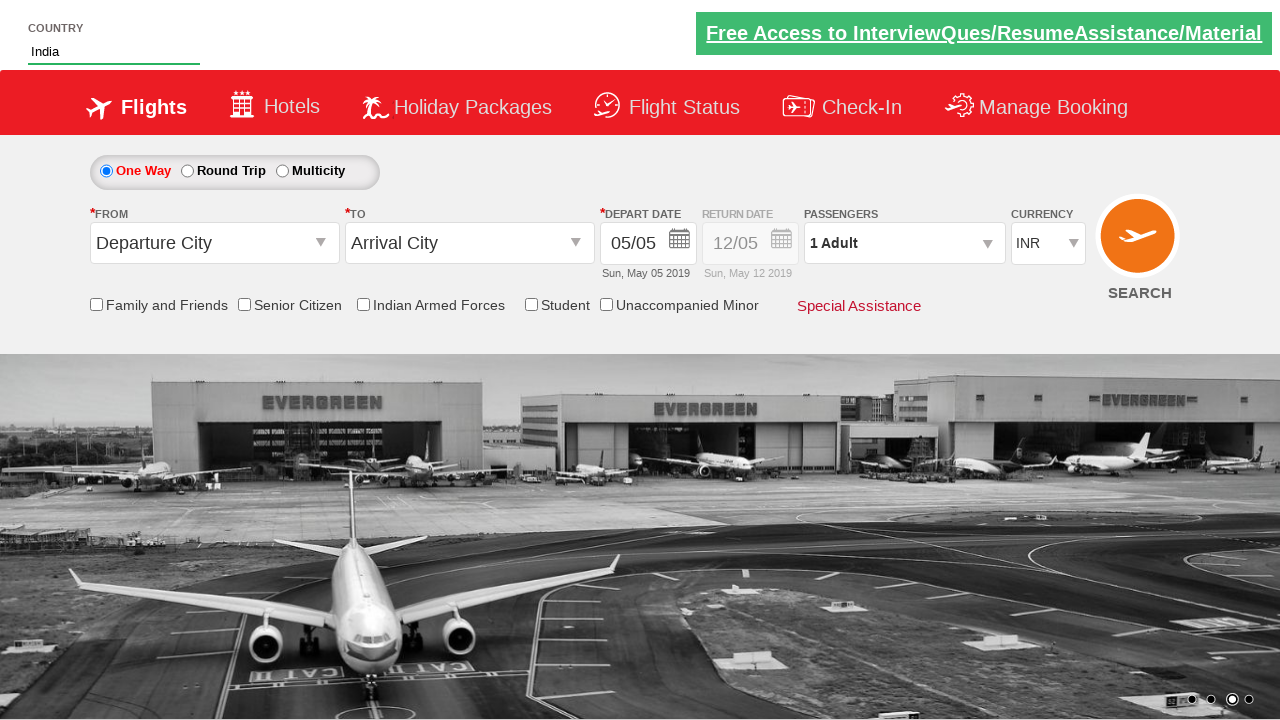